Tests form submission by filling a name field and clicking submit button after it becomes clickable, then waits for a timer text to appear

Starting URL: http://only-testing-blog.blogspot.in/2013/11/new-test.html

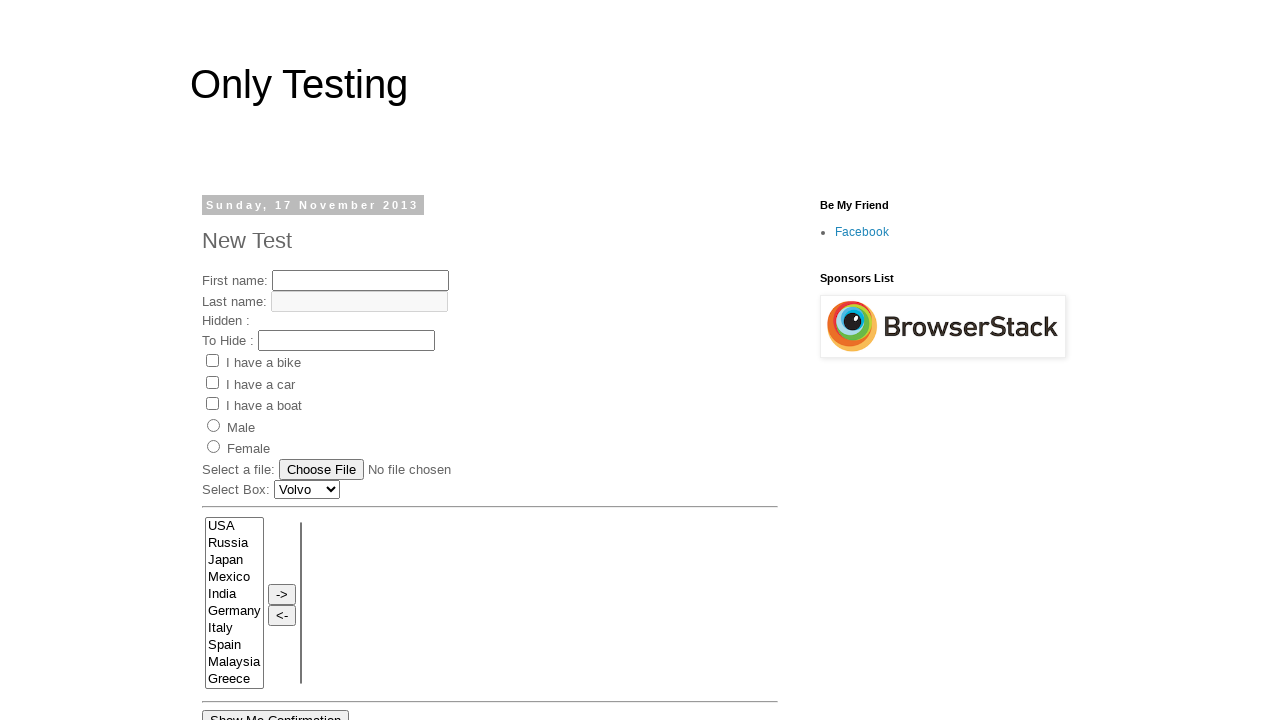

Filled name field with 'alpesh' on input[name='fname']
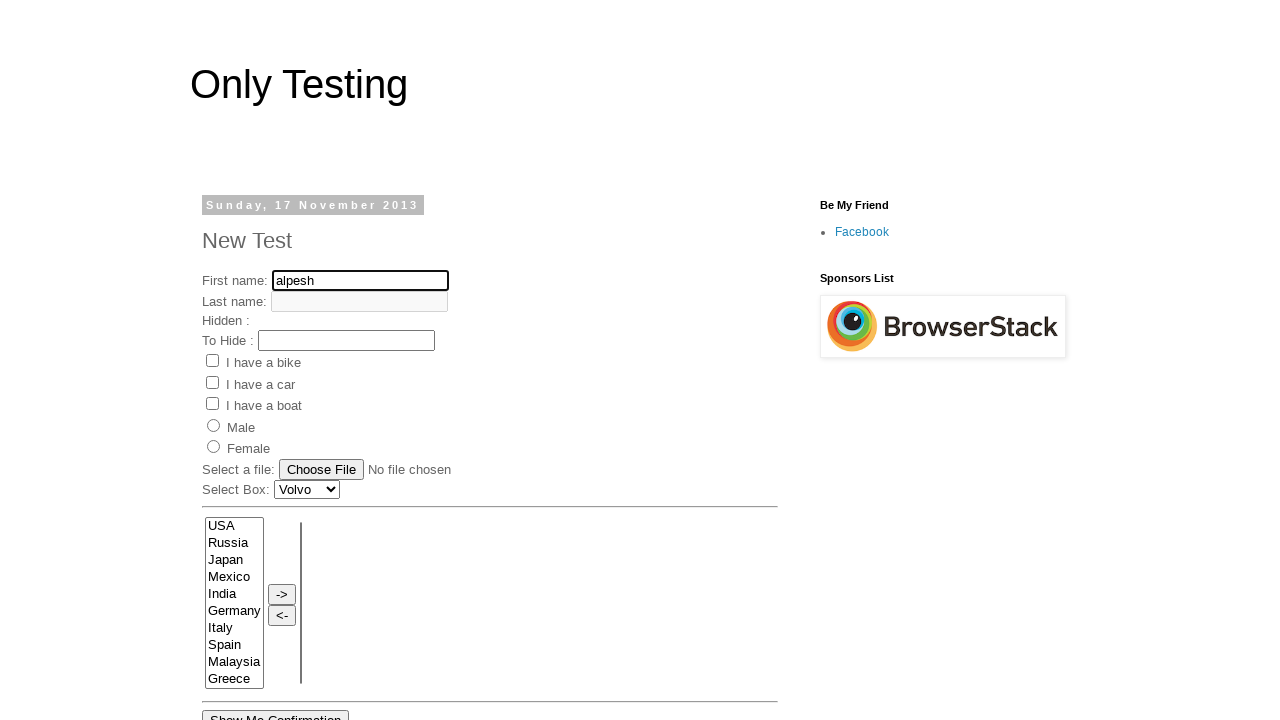

Submit button became visible
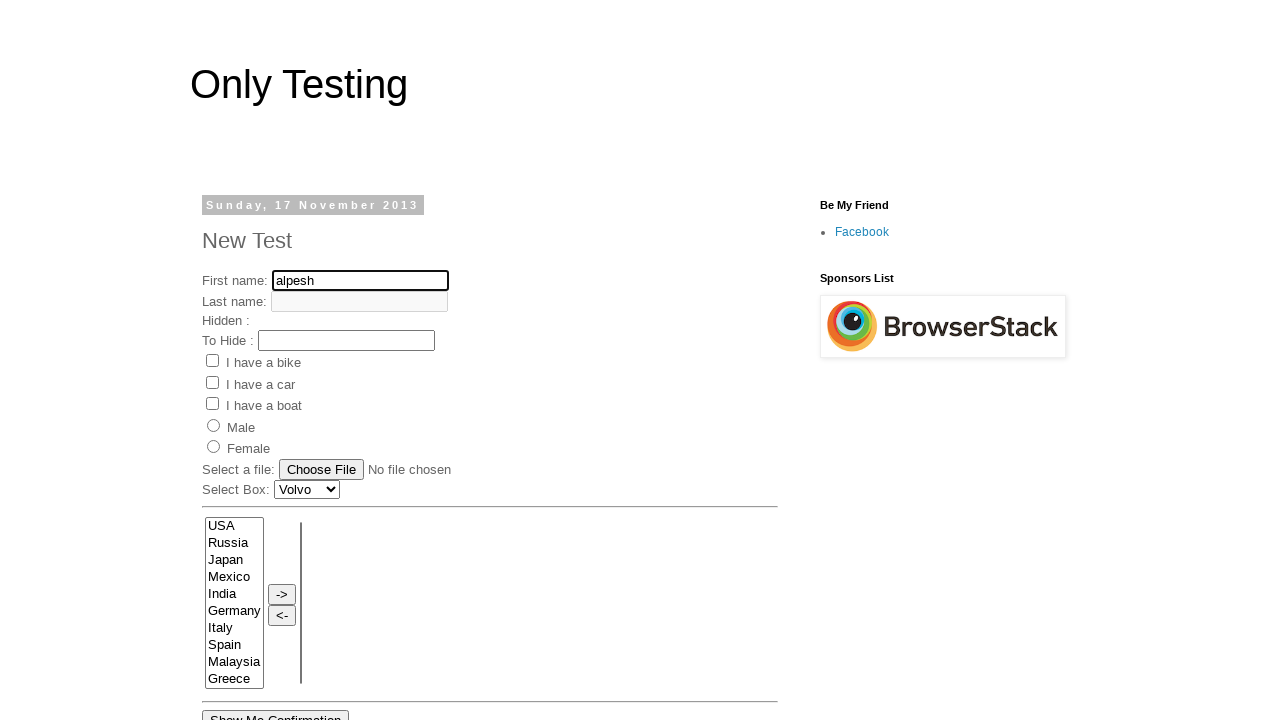

Clicked submit button at (434, 361) on #submitButton
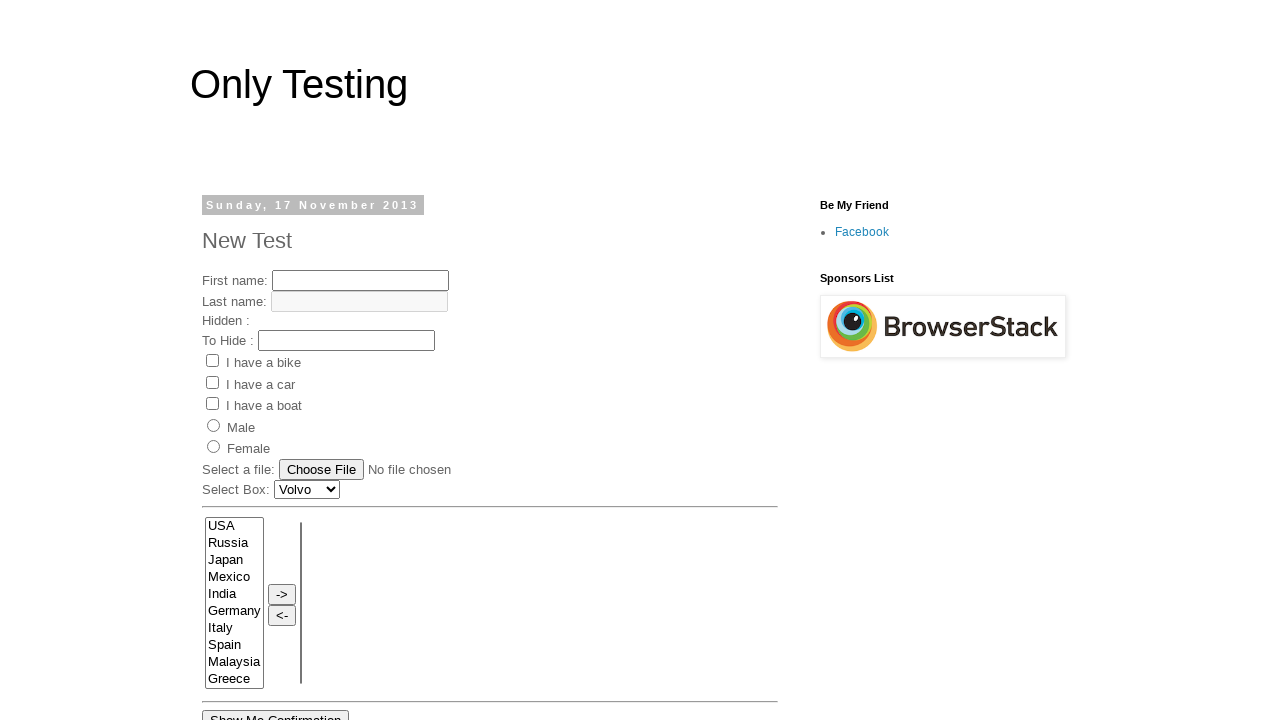

Timer text appeared showing 'Time left: 7 seconds'
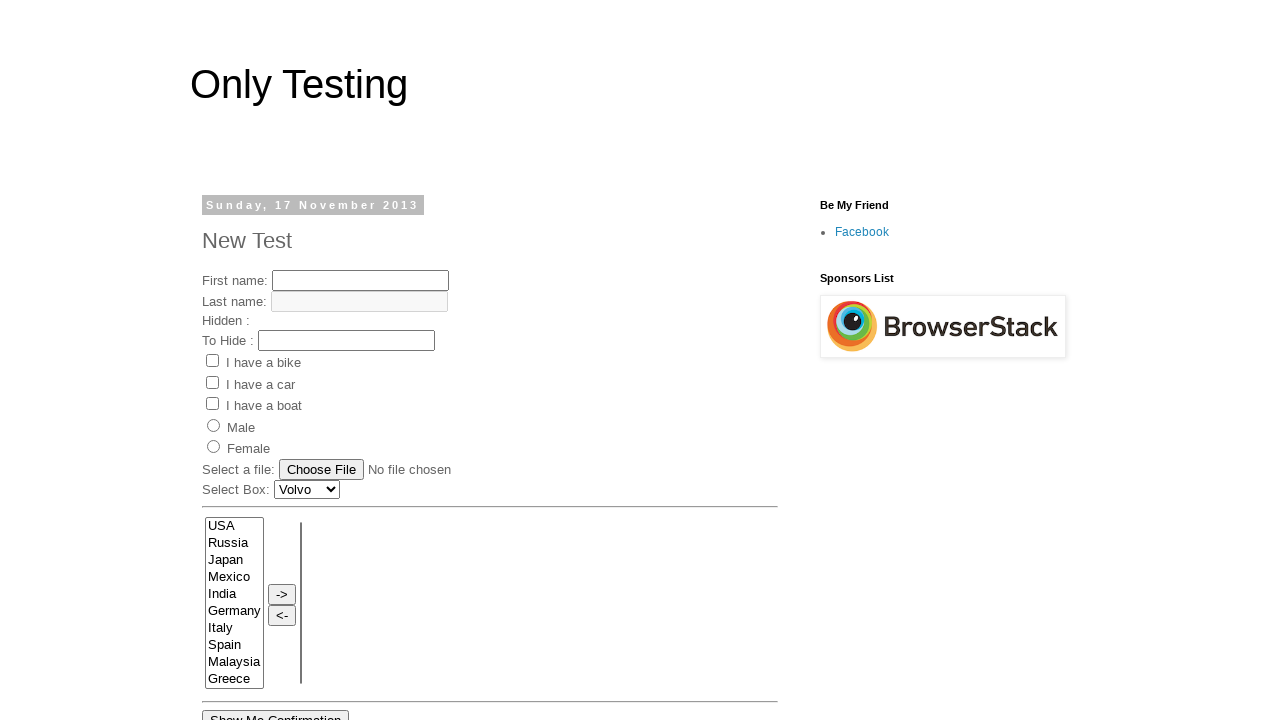

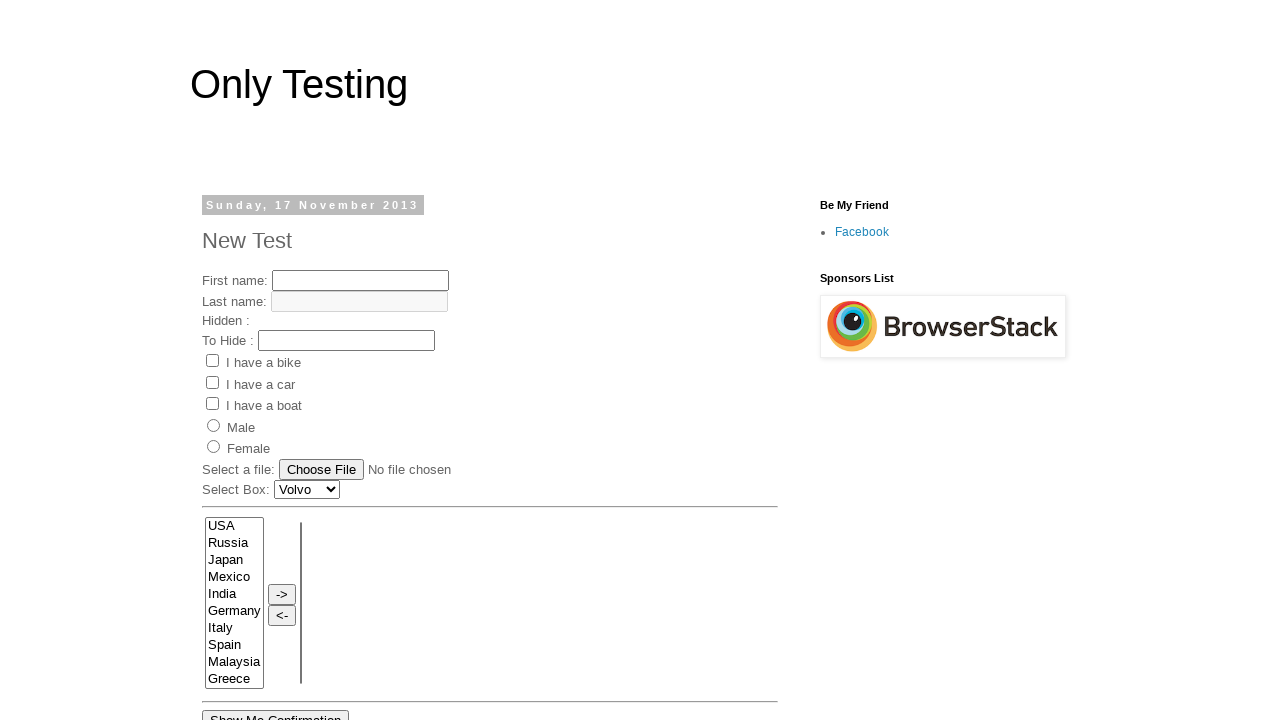